Retrieves a value from an element attribute, performs a mathematical calculation, and submits the result along with checkbox selections

Starting URL: http://suninjuly.github.io/get_attribute.html

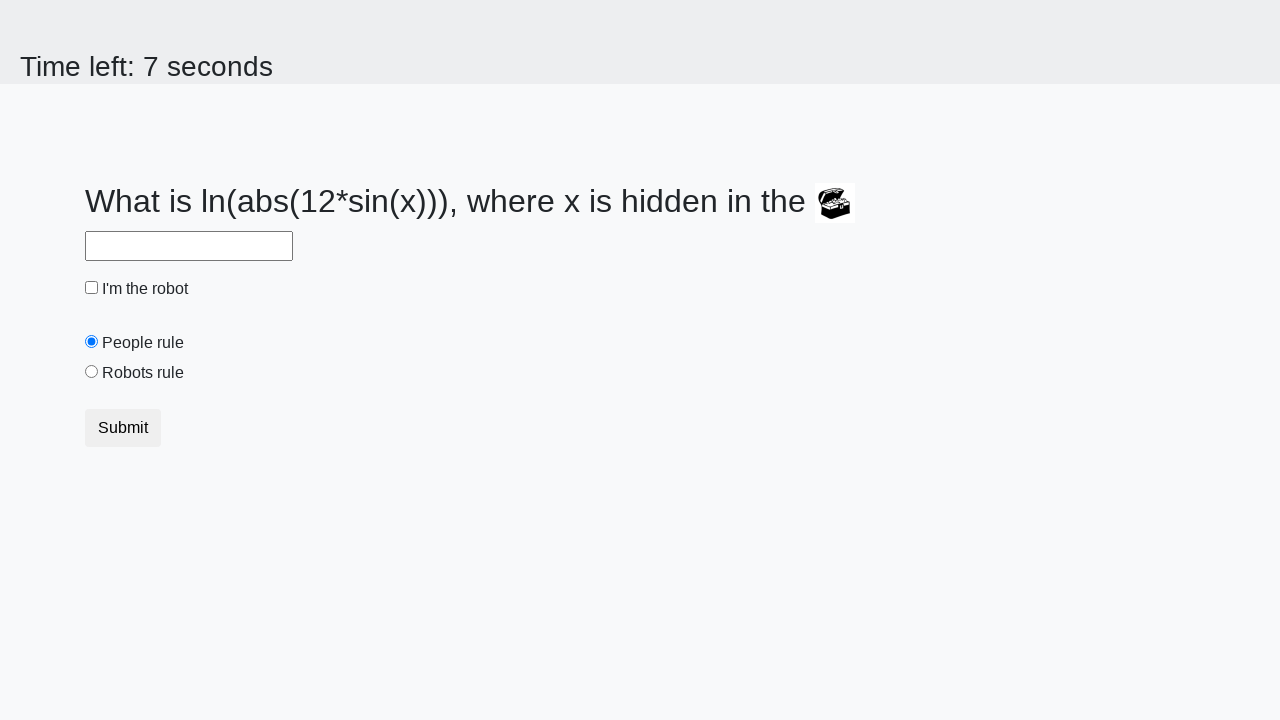

Located treasure element
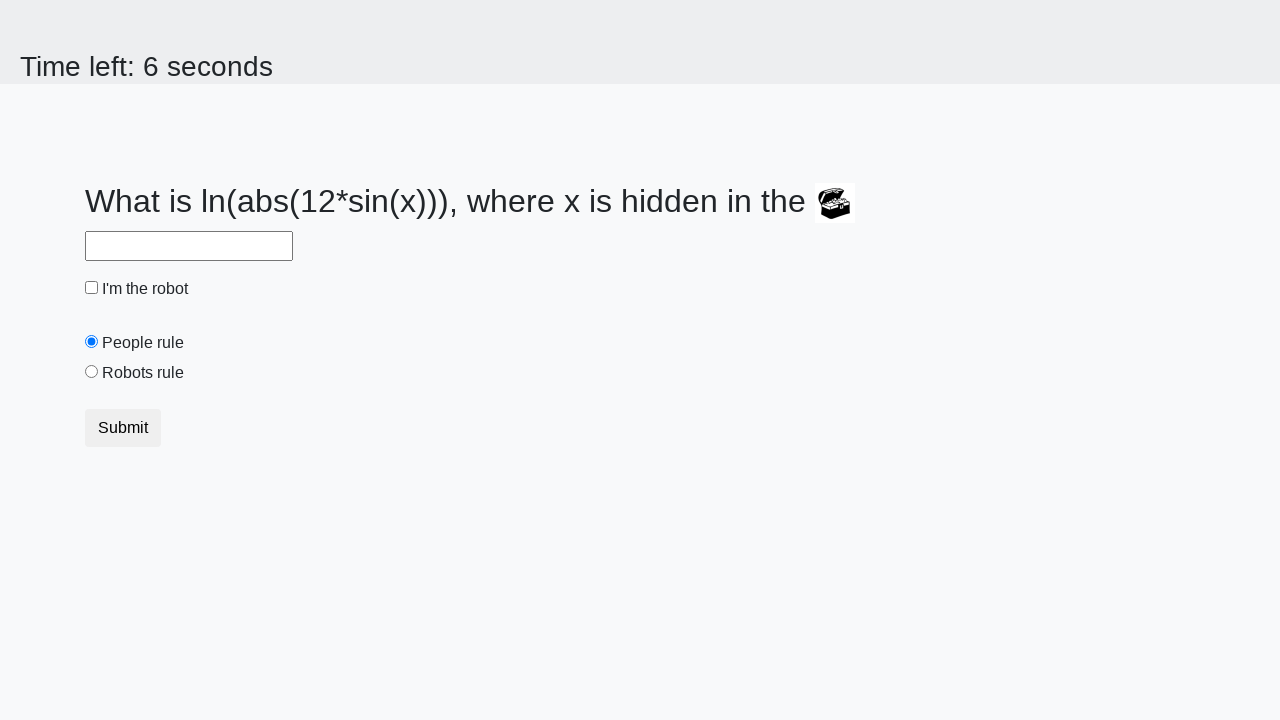

Retrieved valuex attribute from treasure element
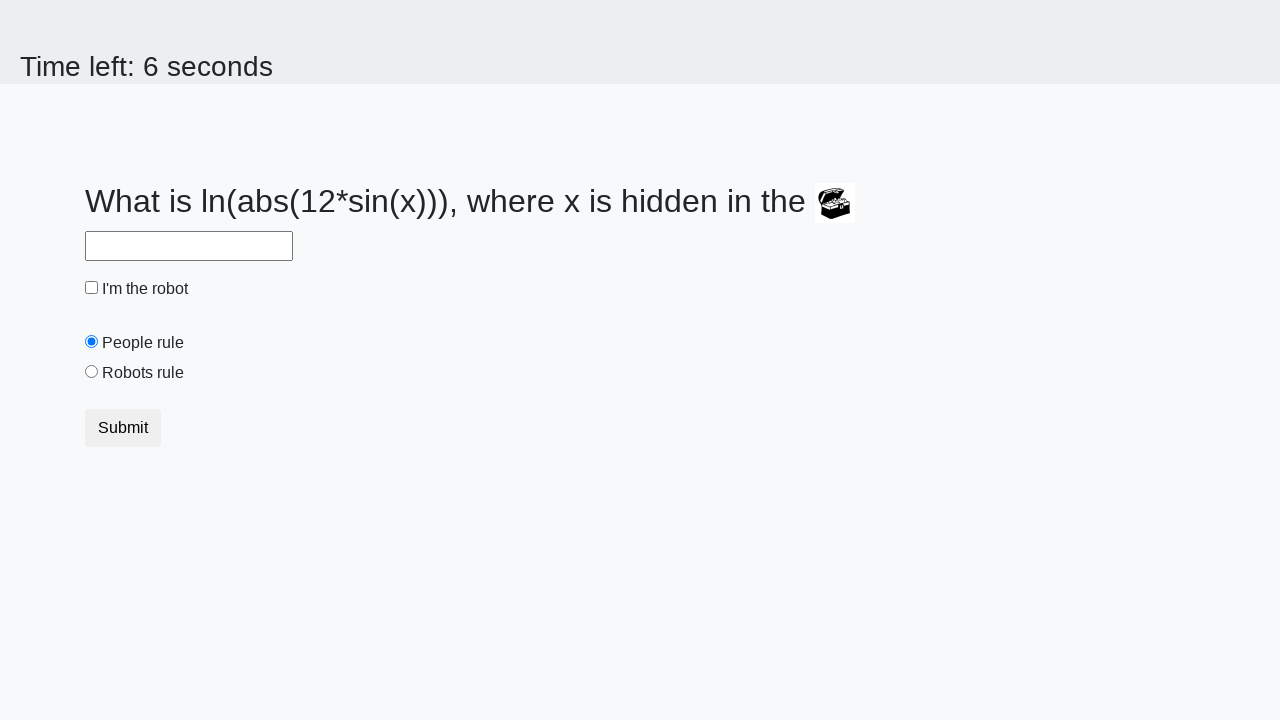

Calculated mathematical result: y = log(abs(12*sin(217)))
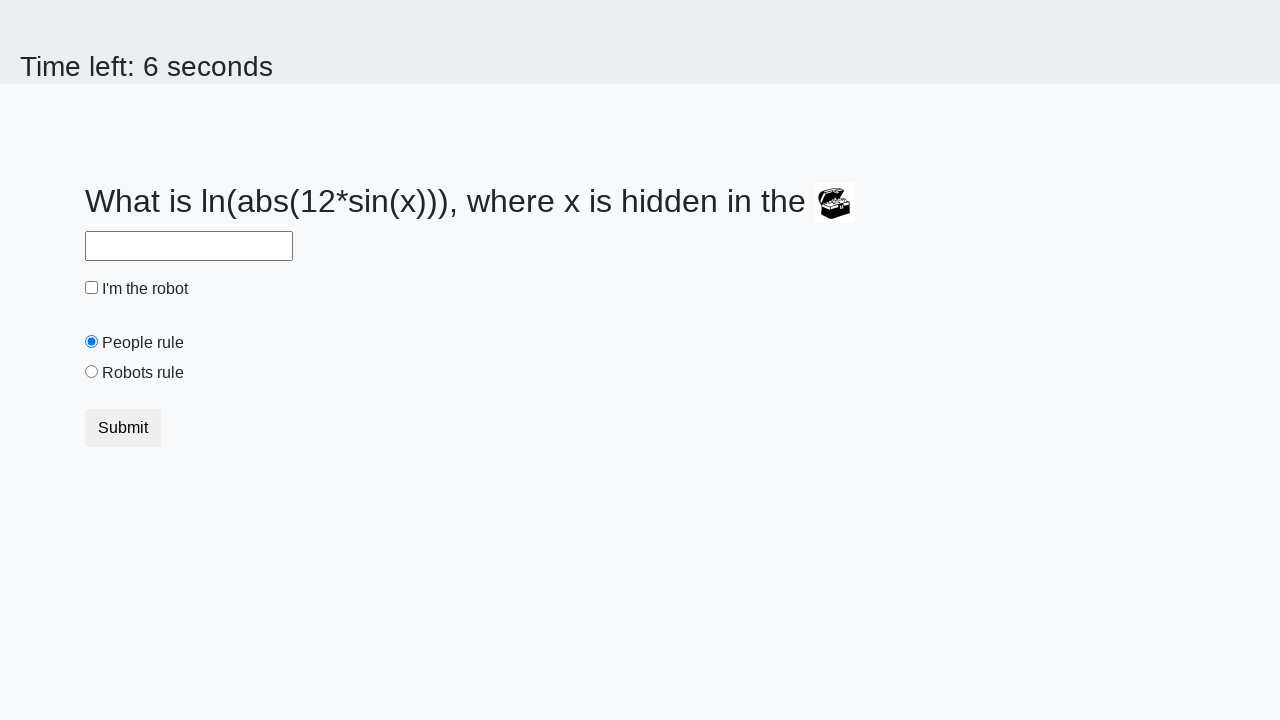

Filled answer field with calculated value: 1.0068548717407322 on #answer
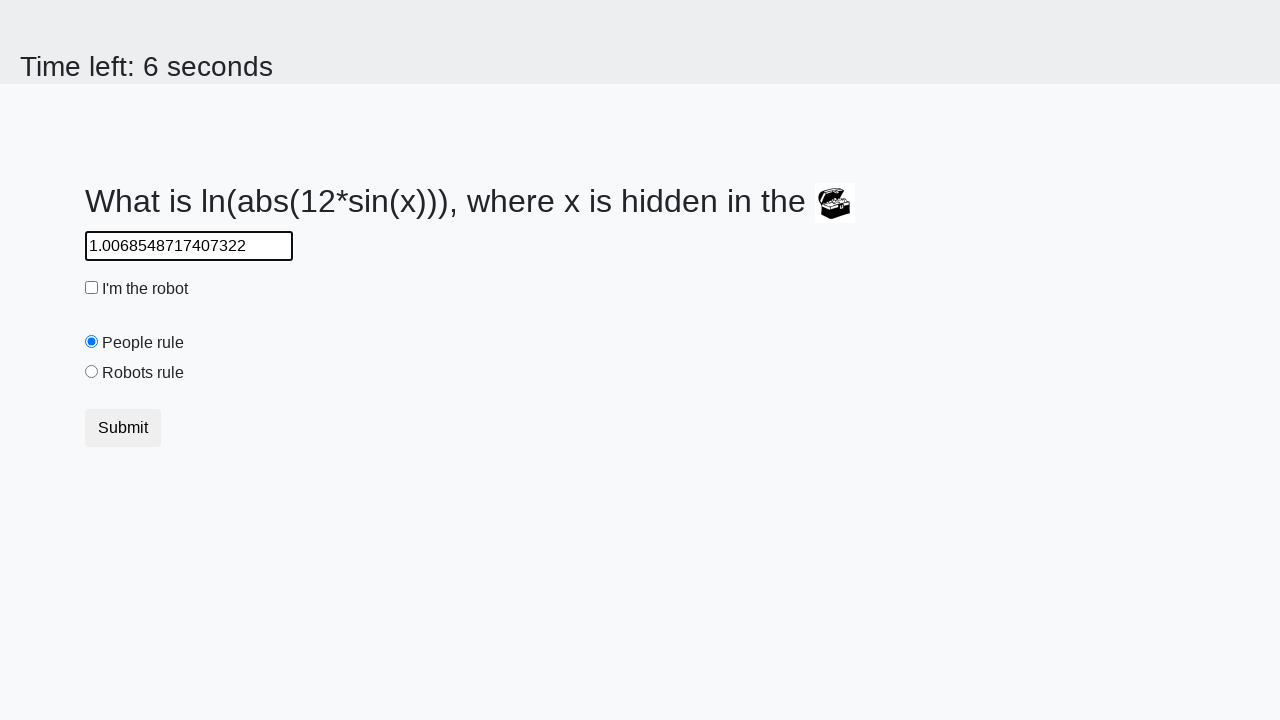

Checked the robot checkbox at (92, 288) on #robotCheckbox
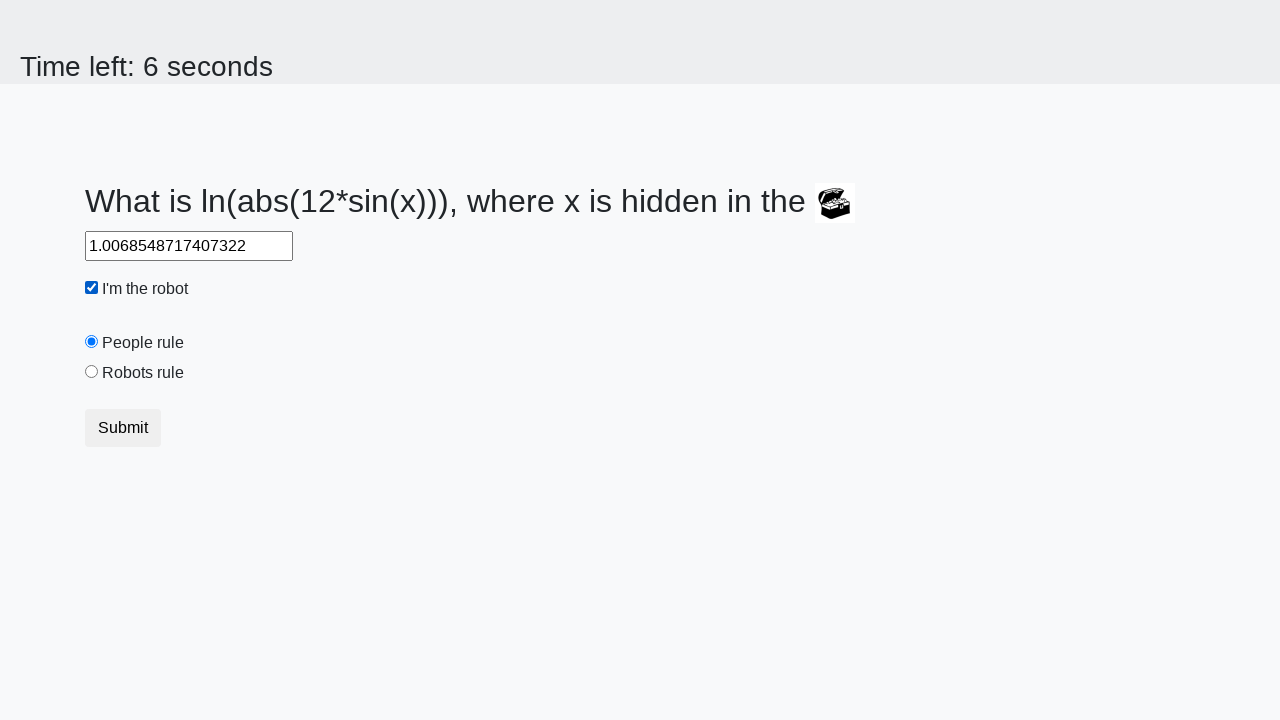

Selected the robots rule radio button at (92, 372) on #robotsRule
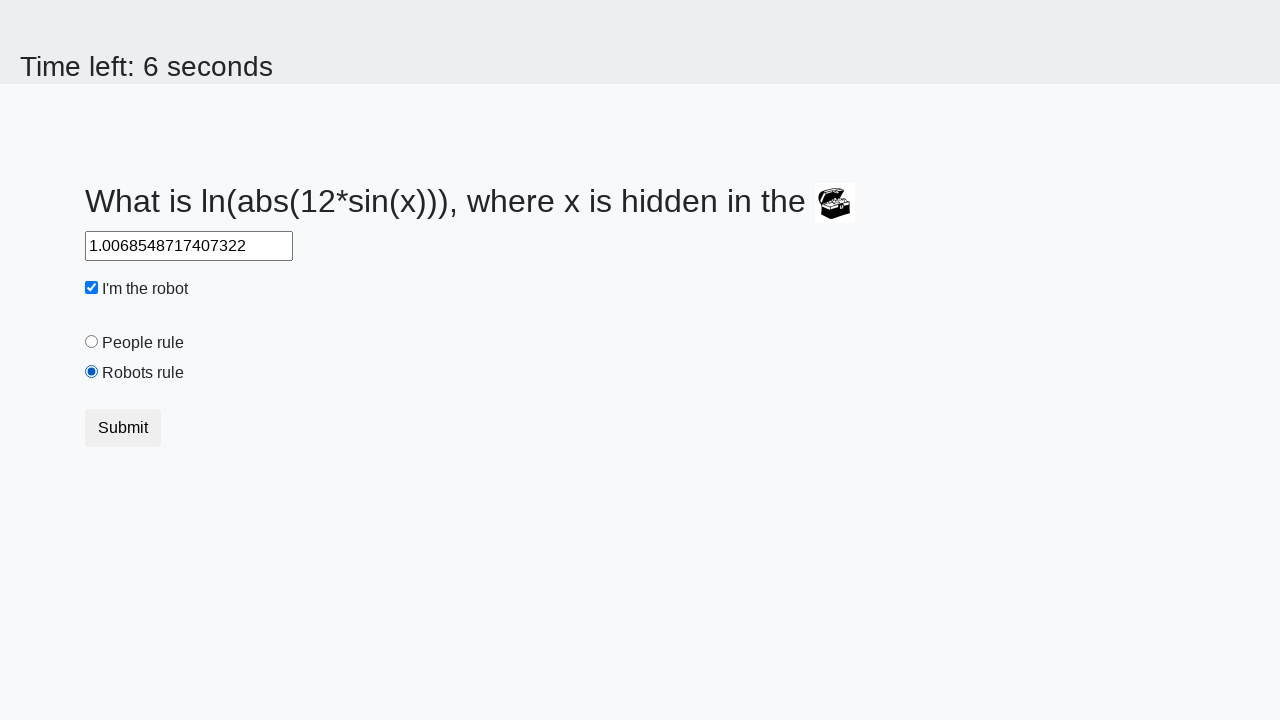

Submitted the form at (123, 428) on button.btn
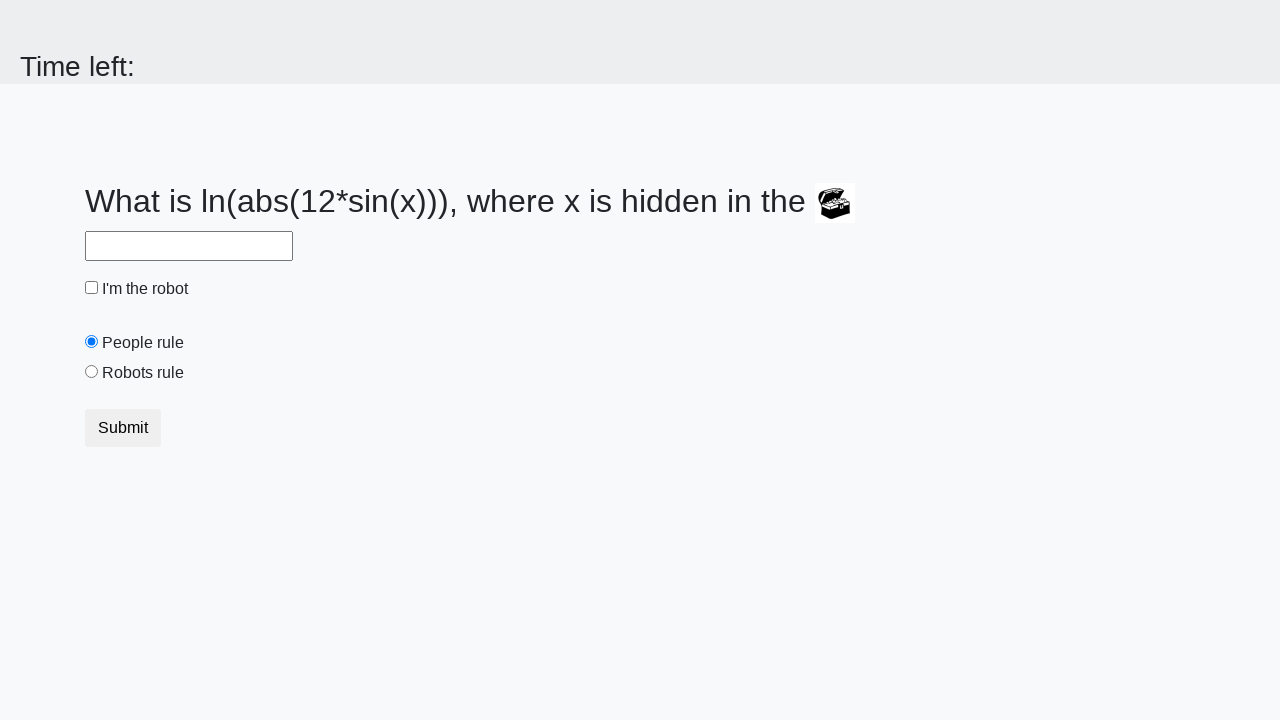

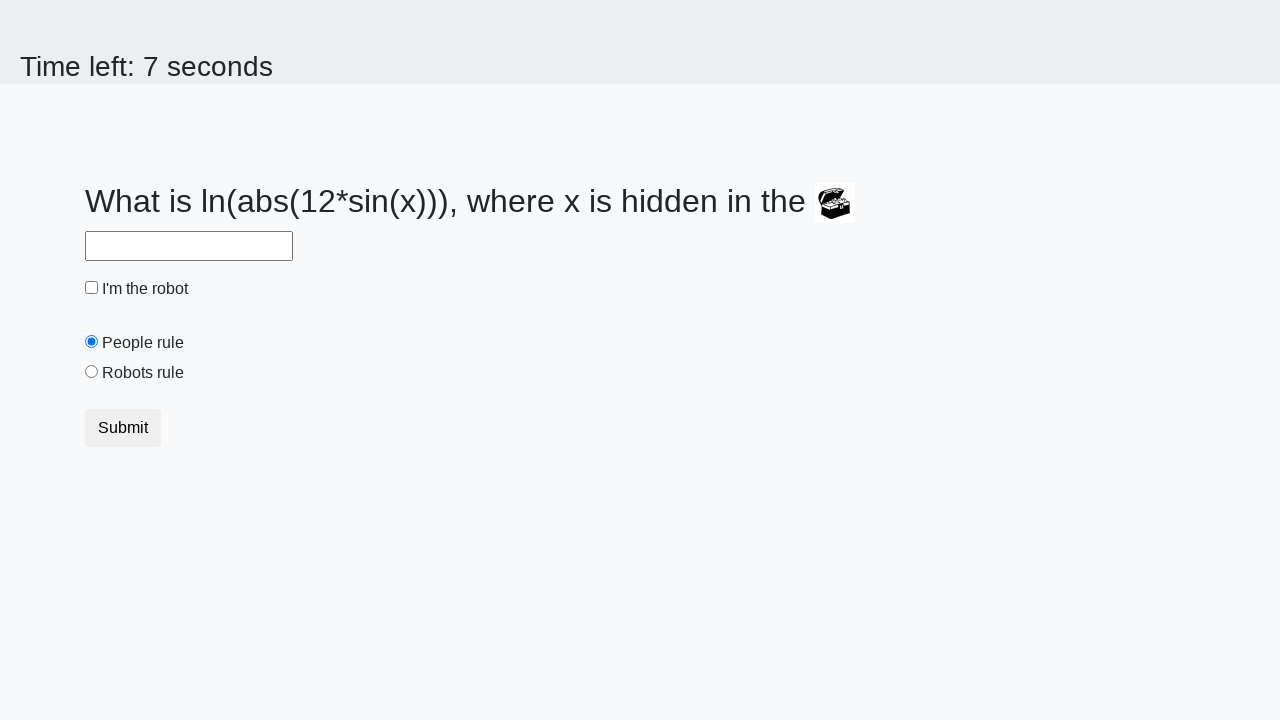